Tests user registration with randomly generated user data for all form fields including a generated password.

Starting URL: https://ecommerce-playground.lambdatest.io/index.php?route=account/register

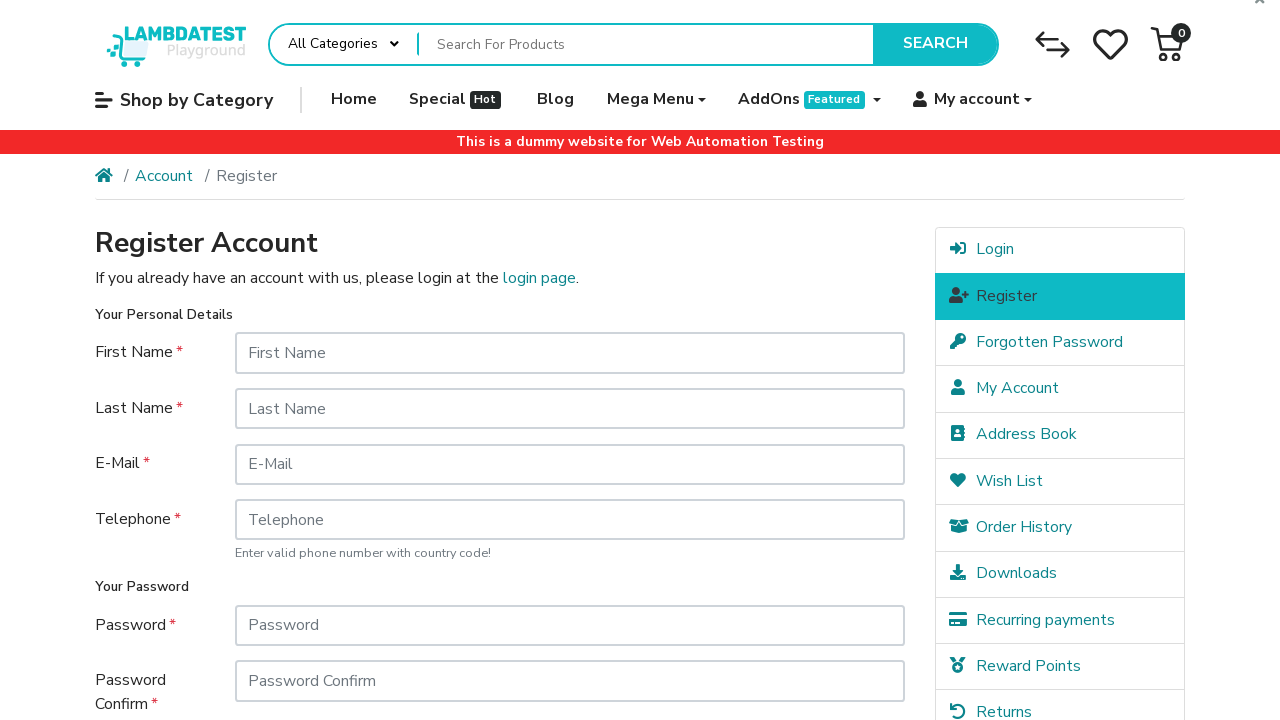

Filled first name field with 'Elena' on #input-firstname
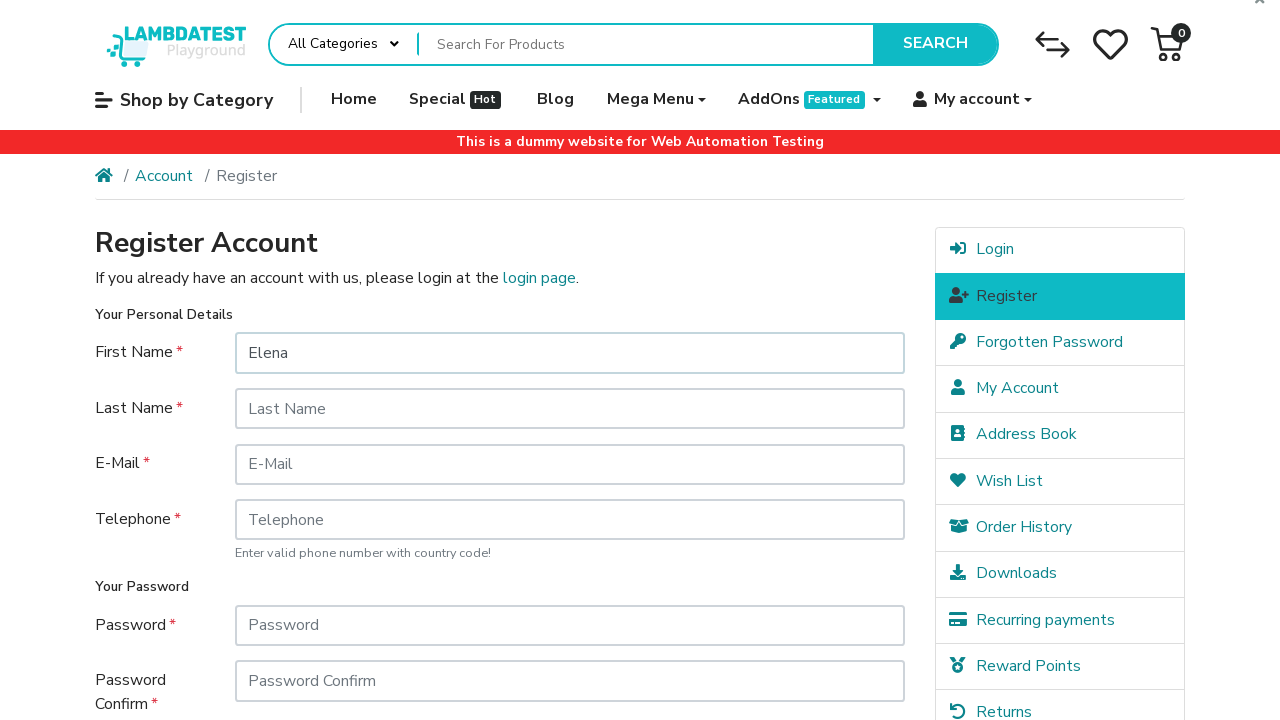

Filled last name field with 'Rodriguez' on #input-lastname
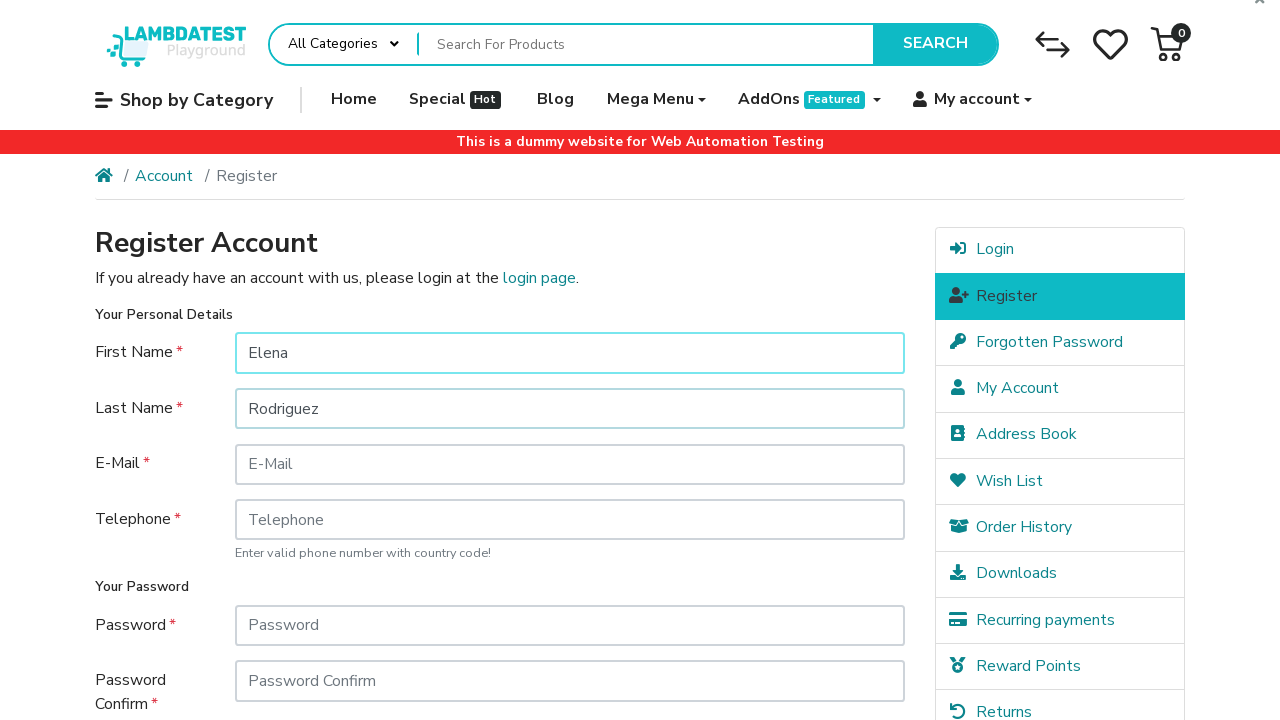

Filled email field with 'elena.rodriguez582@example.com' on #input-email
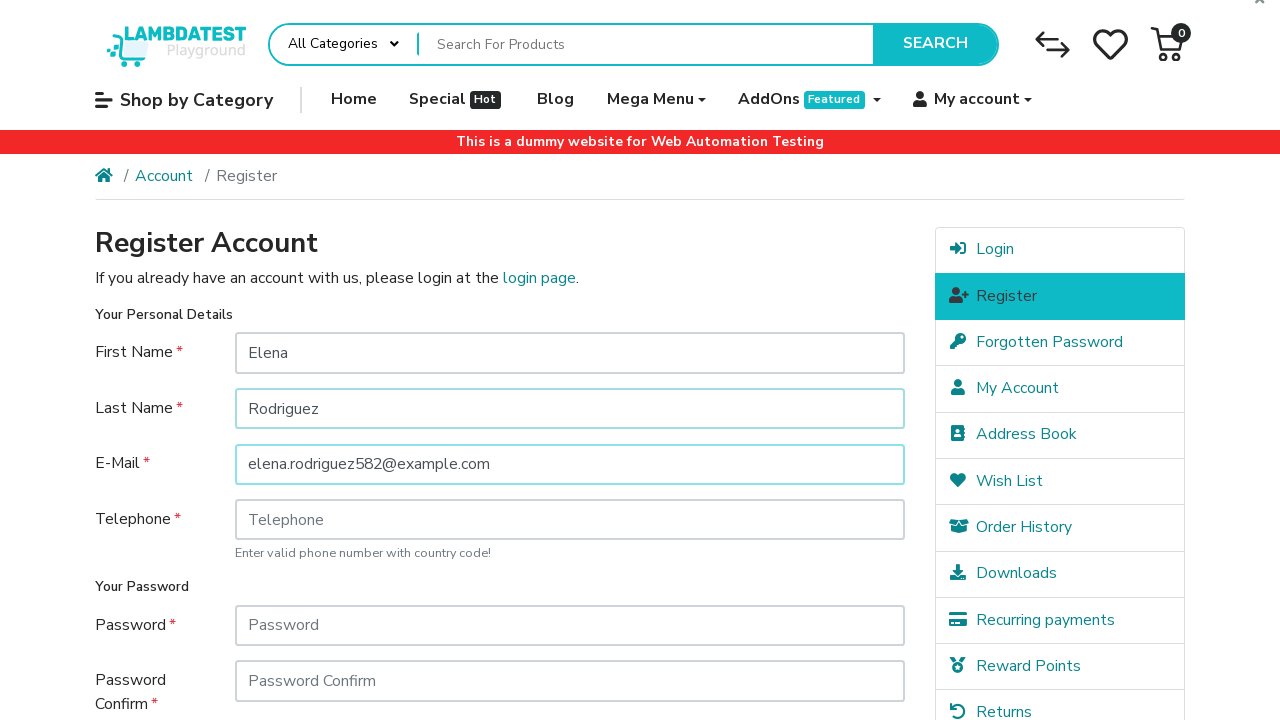

Filled telephone field with '555-987-6543' on #input-telephone
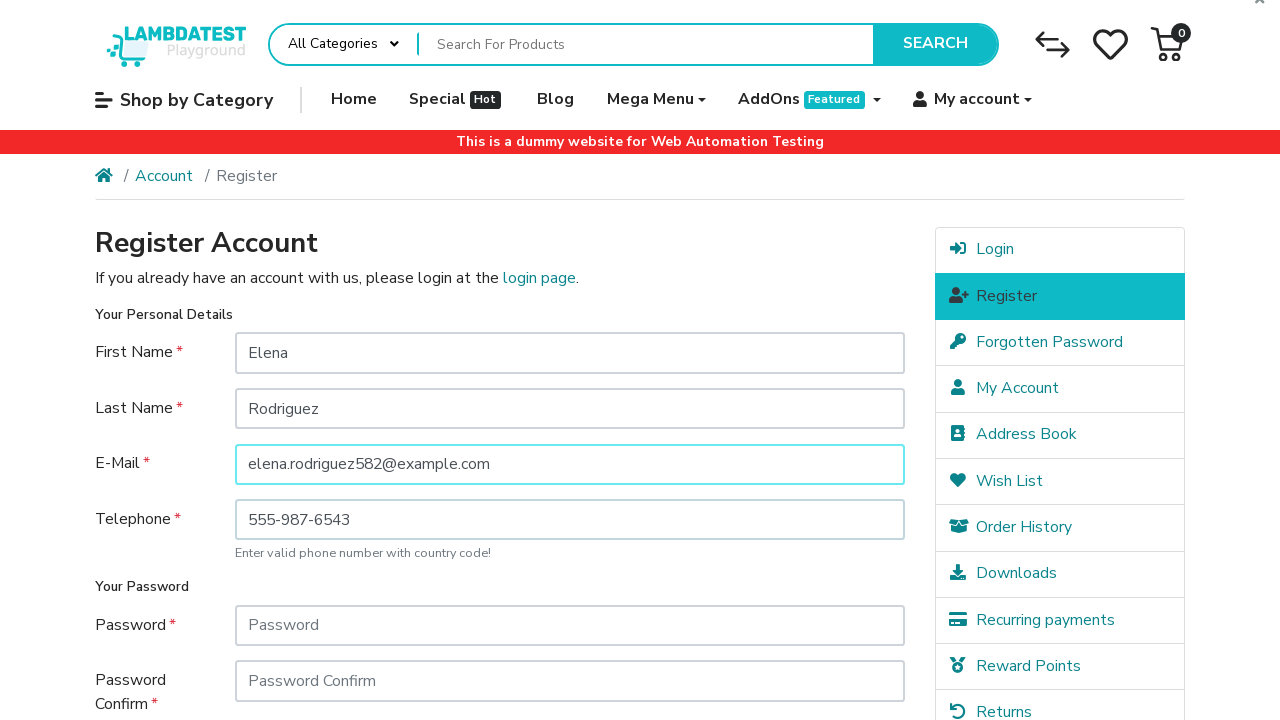

Filled password field with generated secure password on #input-password
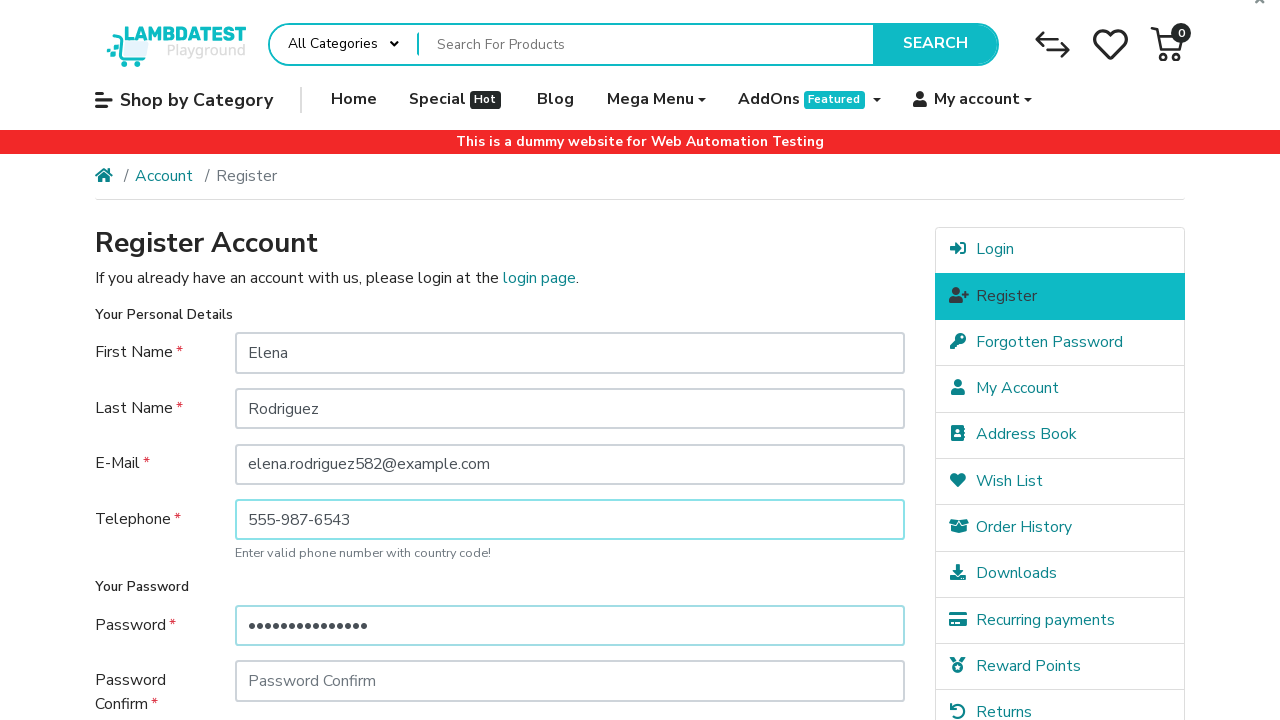

Filled confirm password field with same secure password on #input-confirm
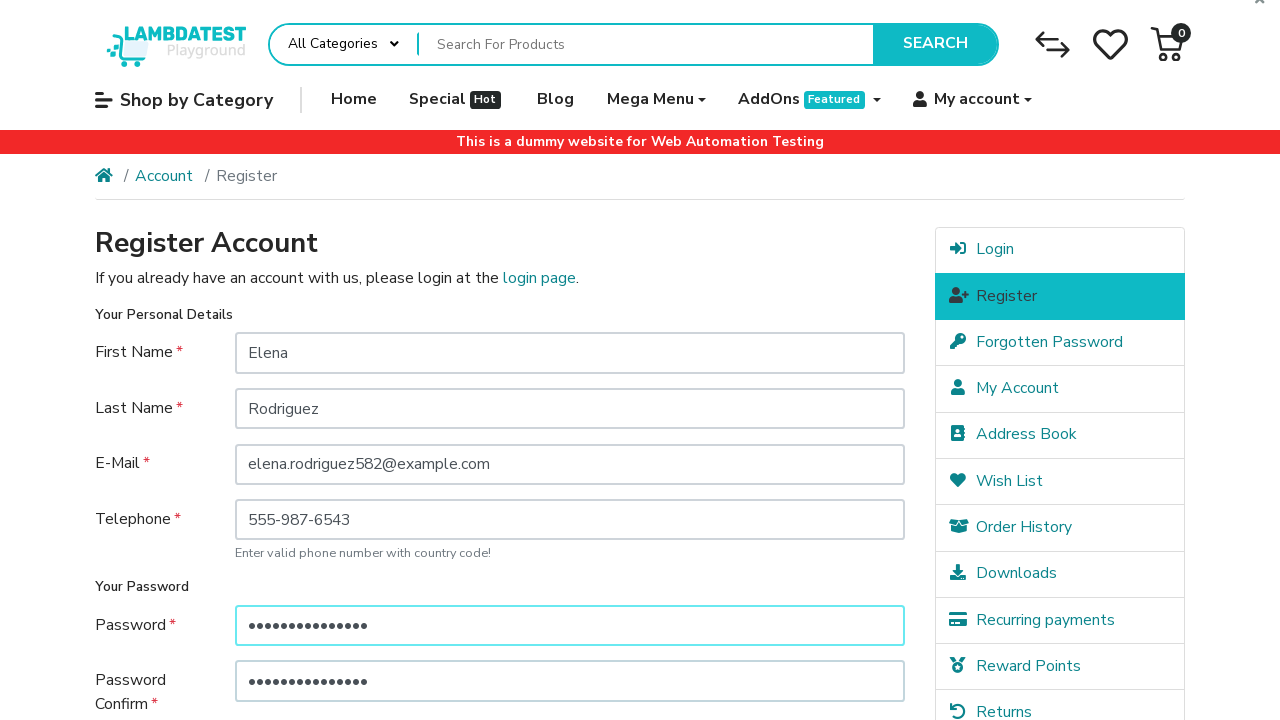

Clicked newsletter opt-in option at (274, 514) on xpath=//label[@for='input-newsletter-yes']
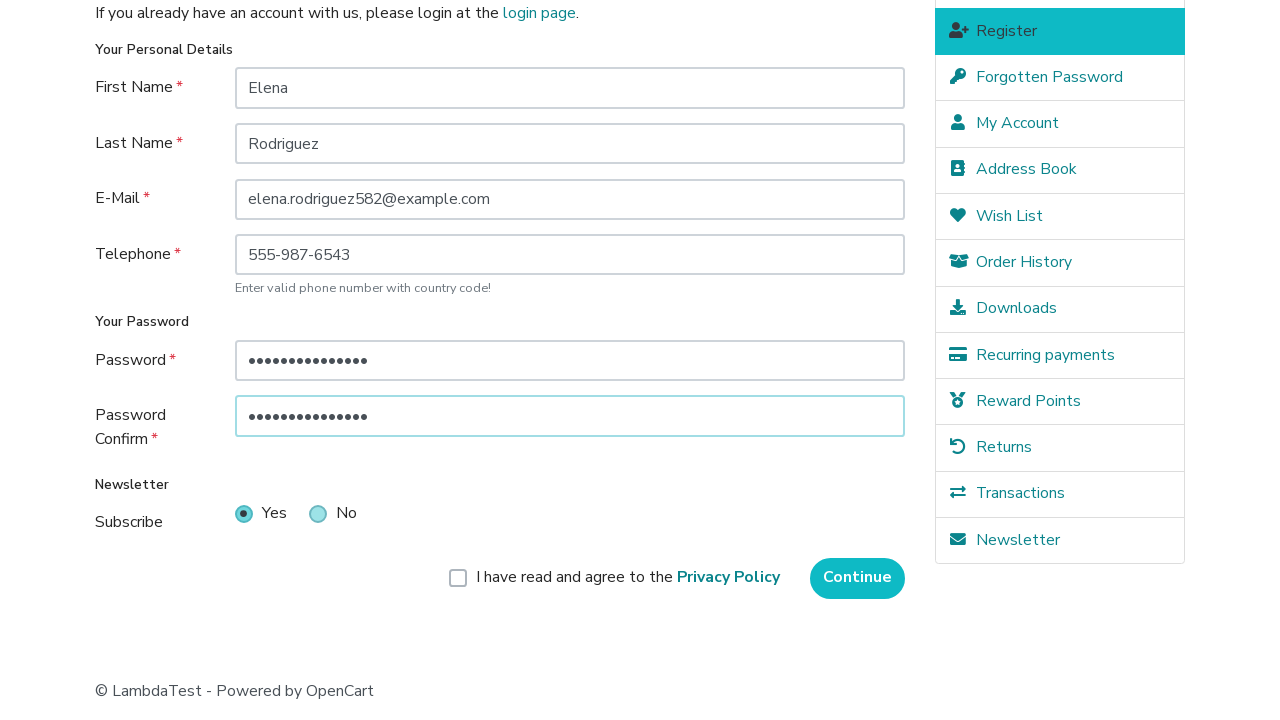

Clicked agree to terms checkbox at (628, 578) on xpath=//label[@for='input-agree']
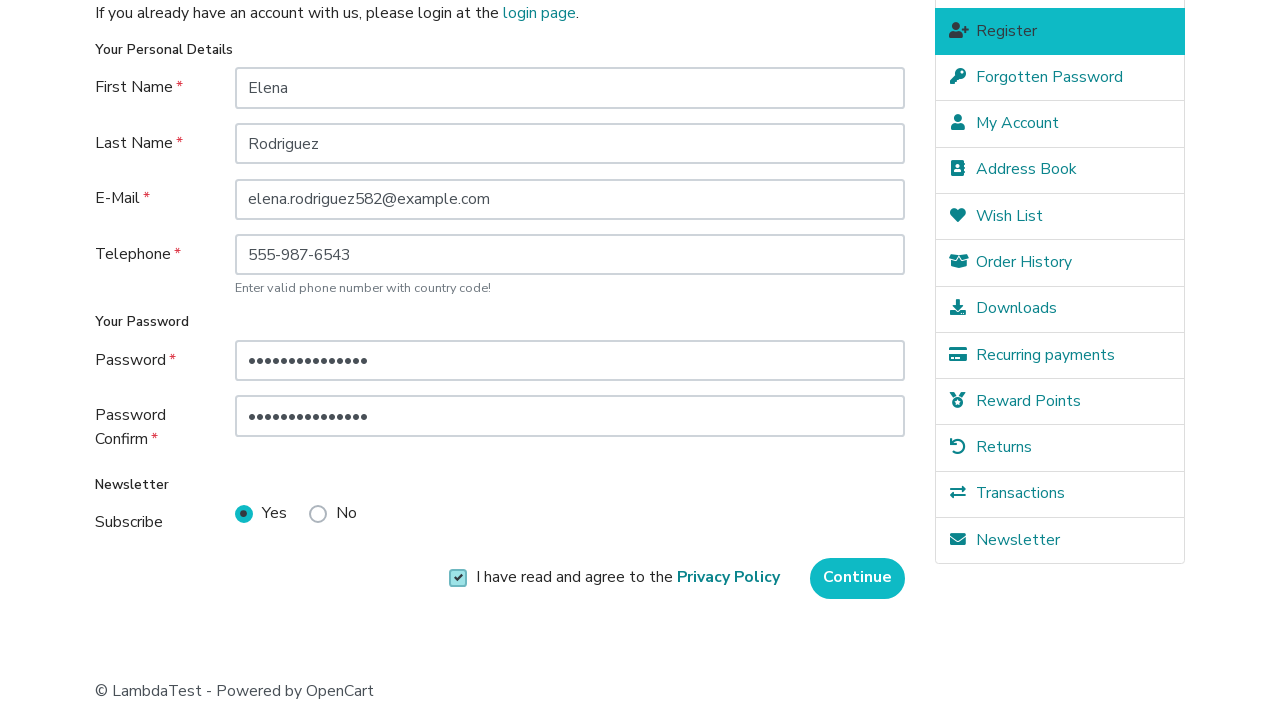

Clicked Continue button to submit registration form at (858, 578) on xpath=//input[@value='Continue']
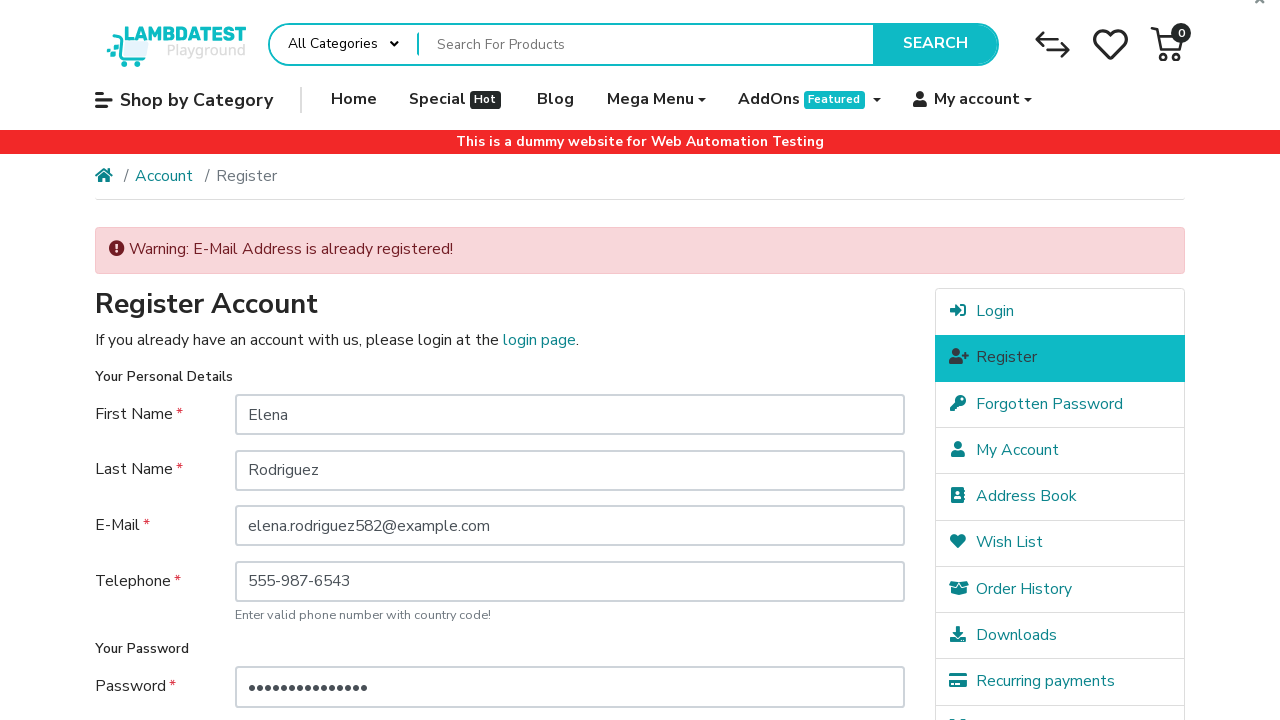

Registration success page loaded with h1 heading visible
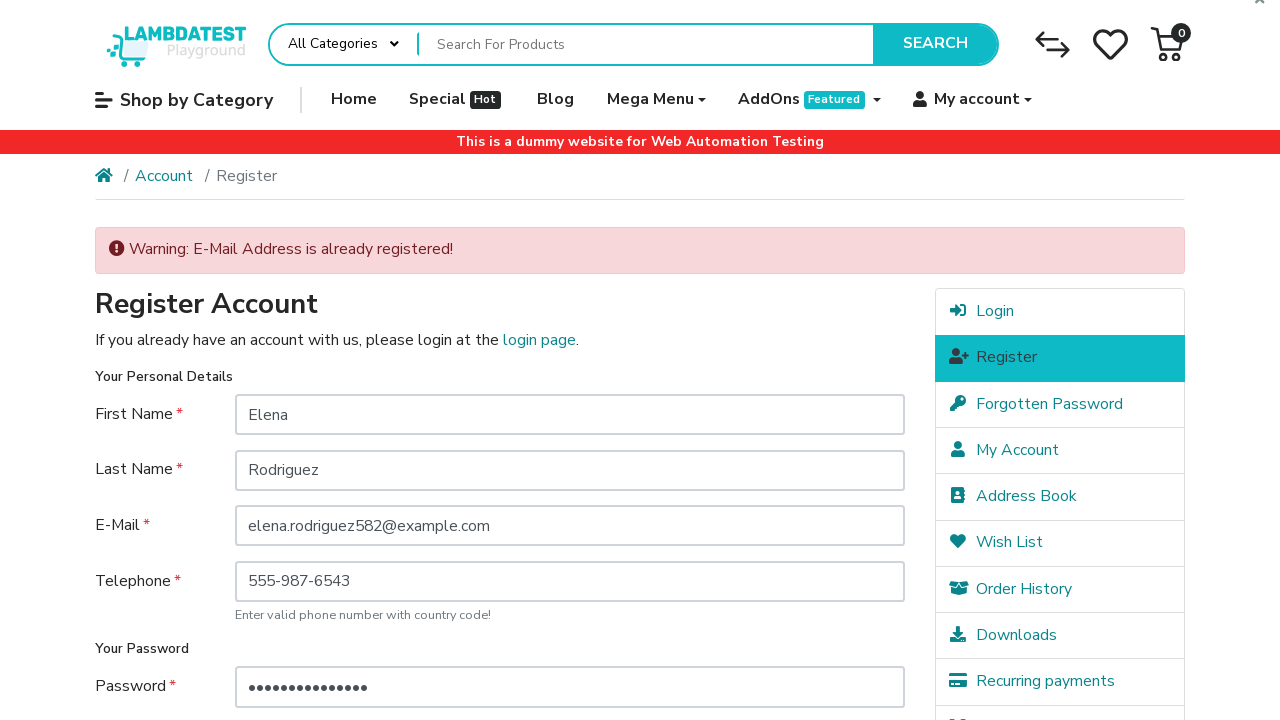

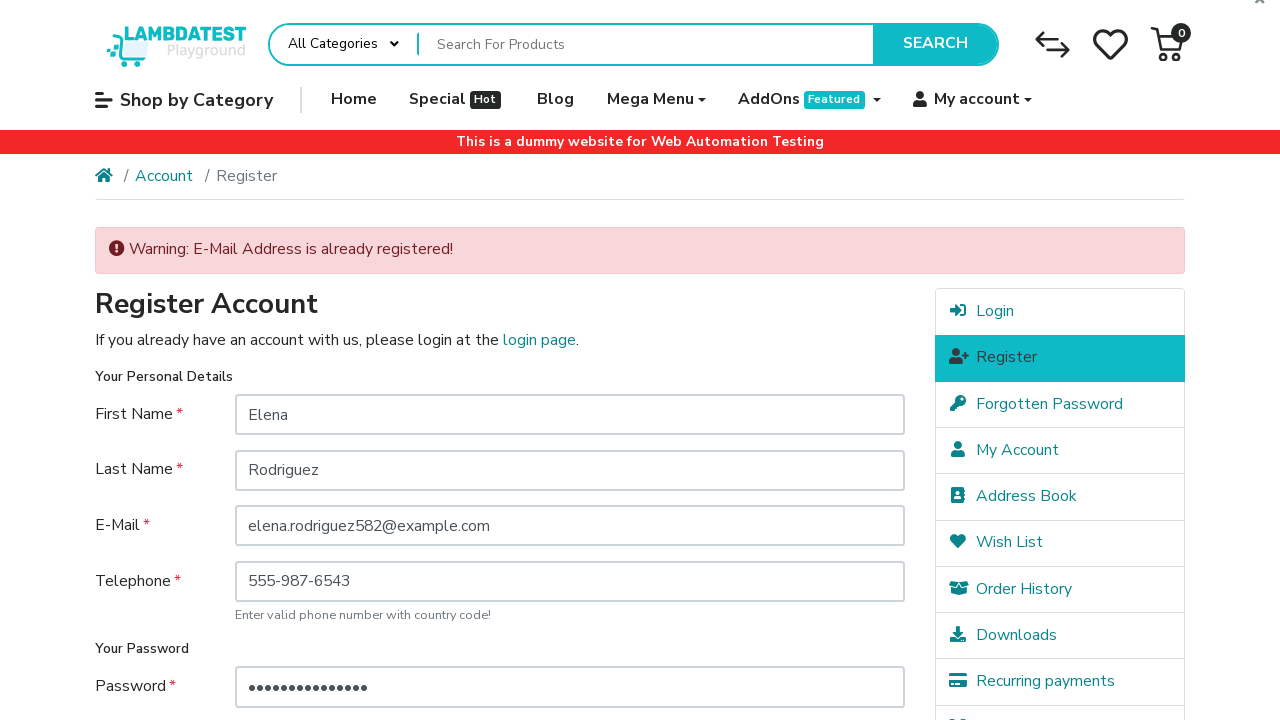